Tests that new todo items are appended to the bottom of the list and the counter displays correctly

Starting URL: https://demo.playwright.dev/todomvc

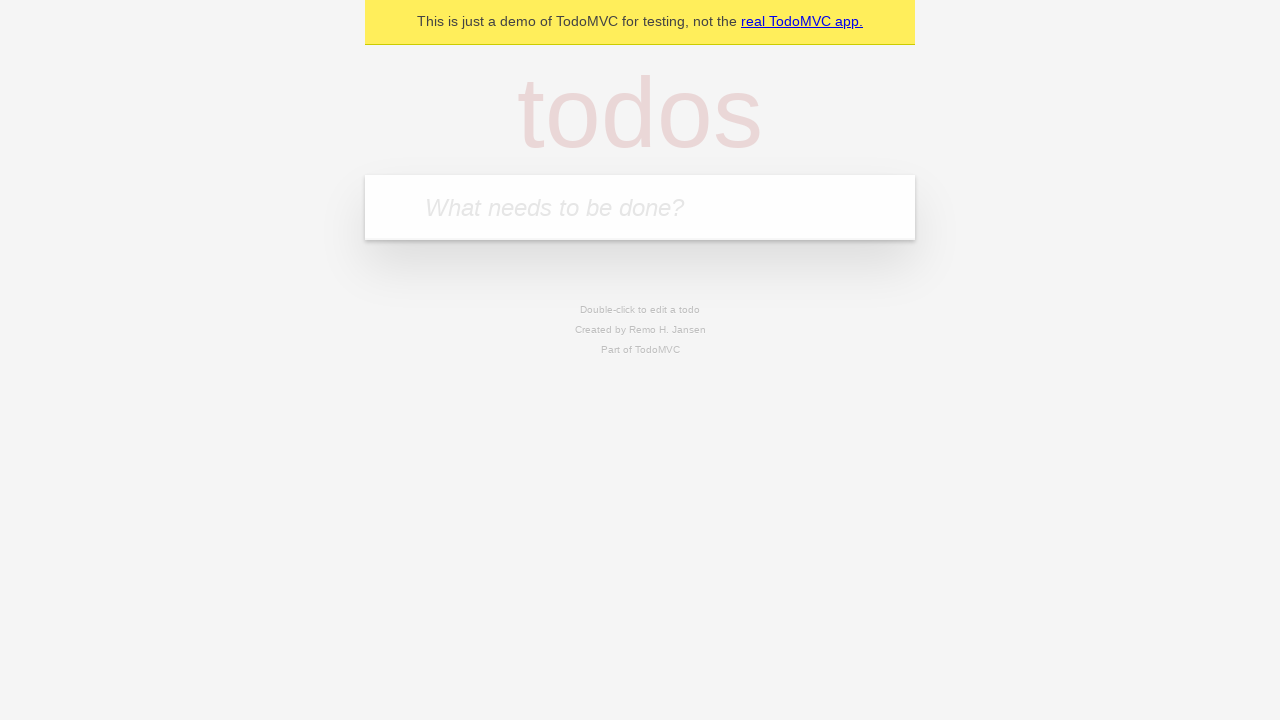

Filled input field with 'buy some cheese' on internal:attr=[placeholder="What needs to be done?"i]
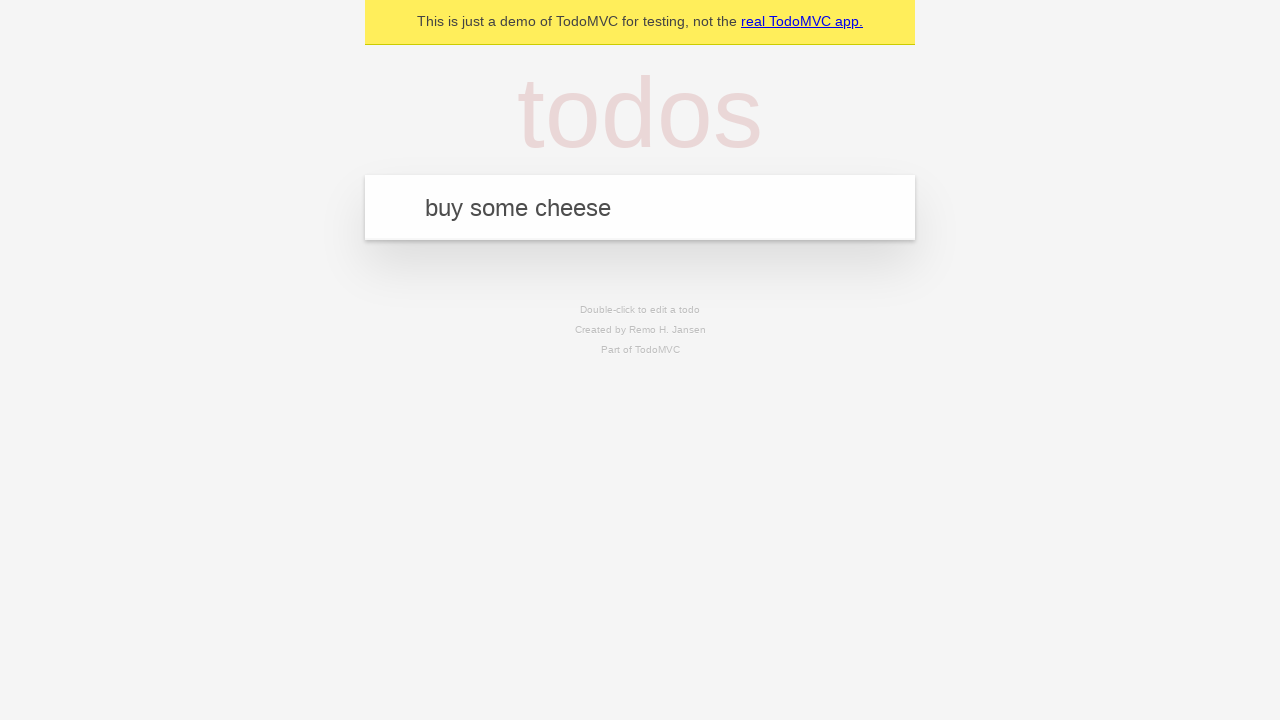

Pressed Enter to add first todo item on internal:attr=[placeholder="What needs to be done?"i]
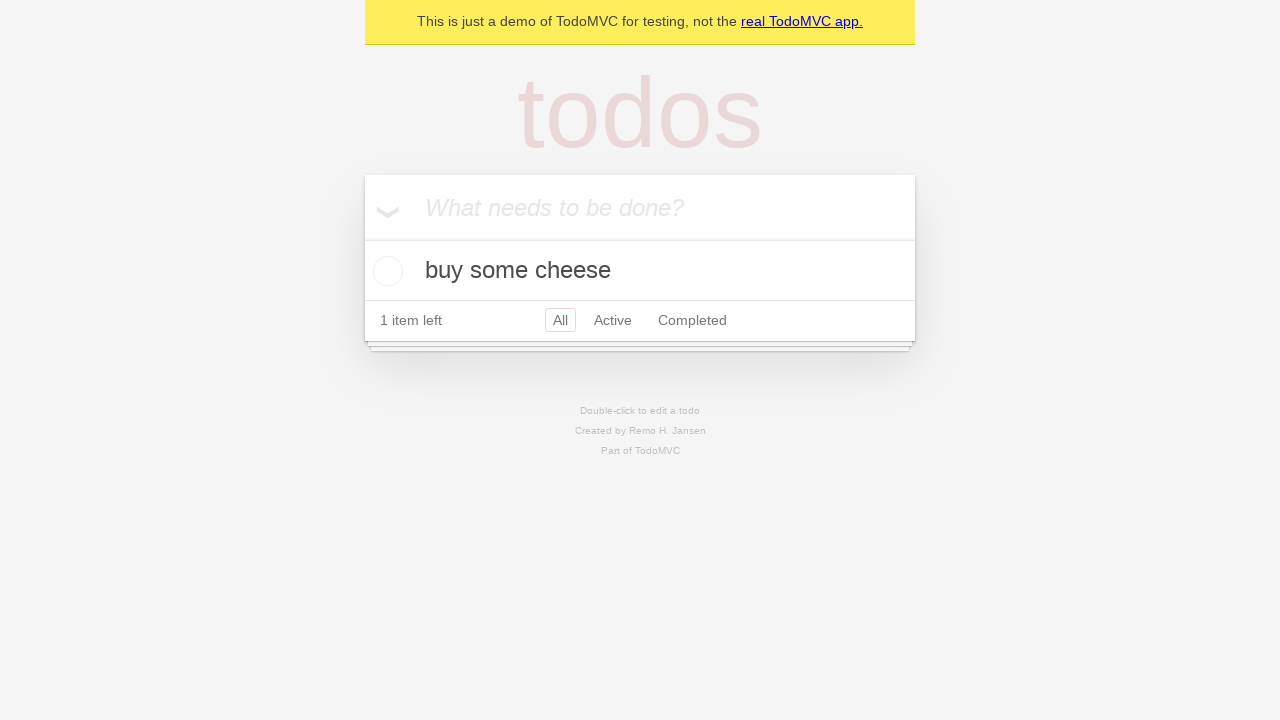

Filled input field with 'feed the cat' on internal:attr=[placeholder="What needs to be done?"i]
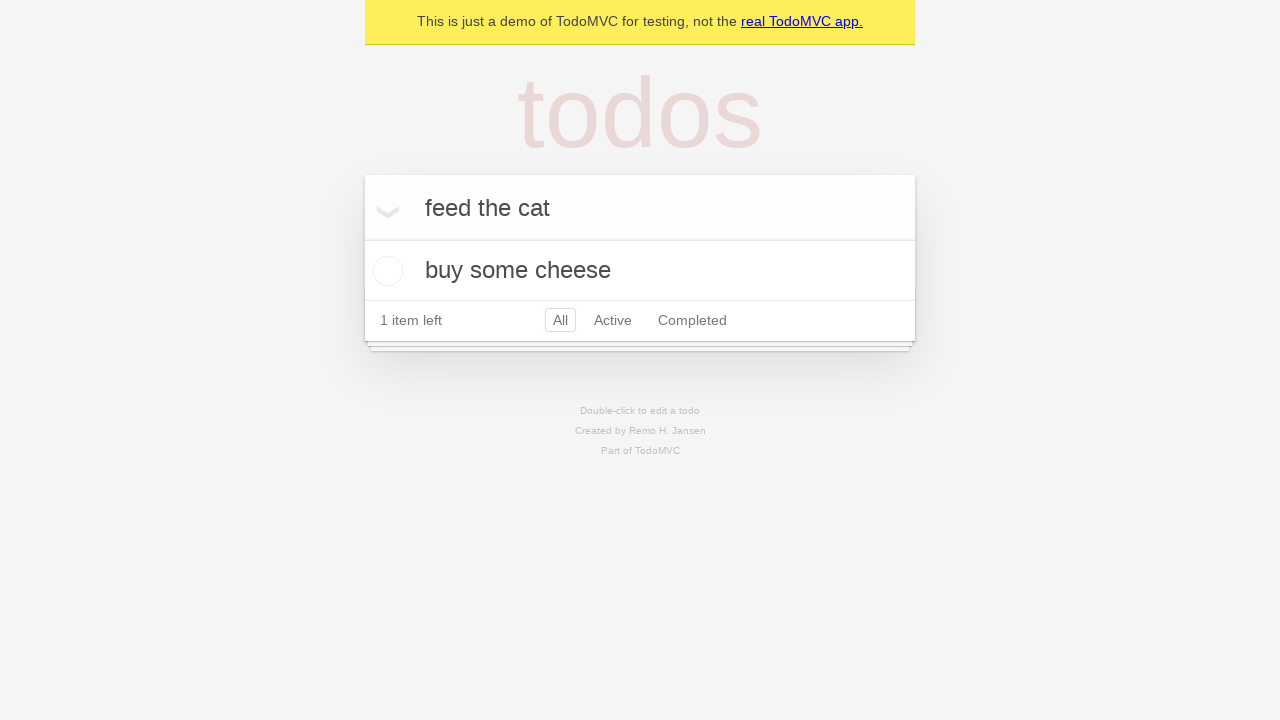

Pressed Enter to add second todo item on internal:attr=[placeholder="What needs to be done?"i]
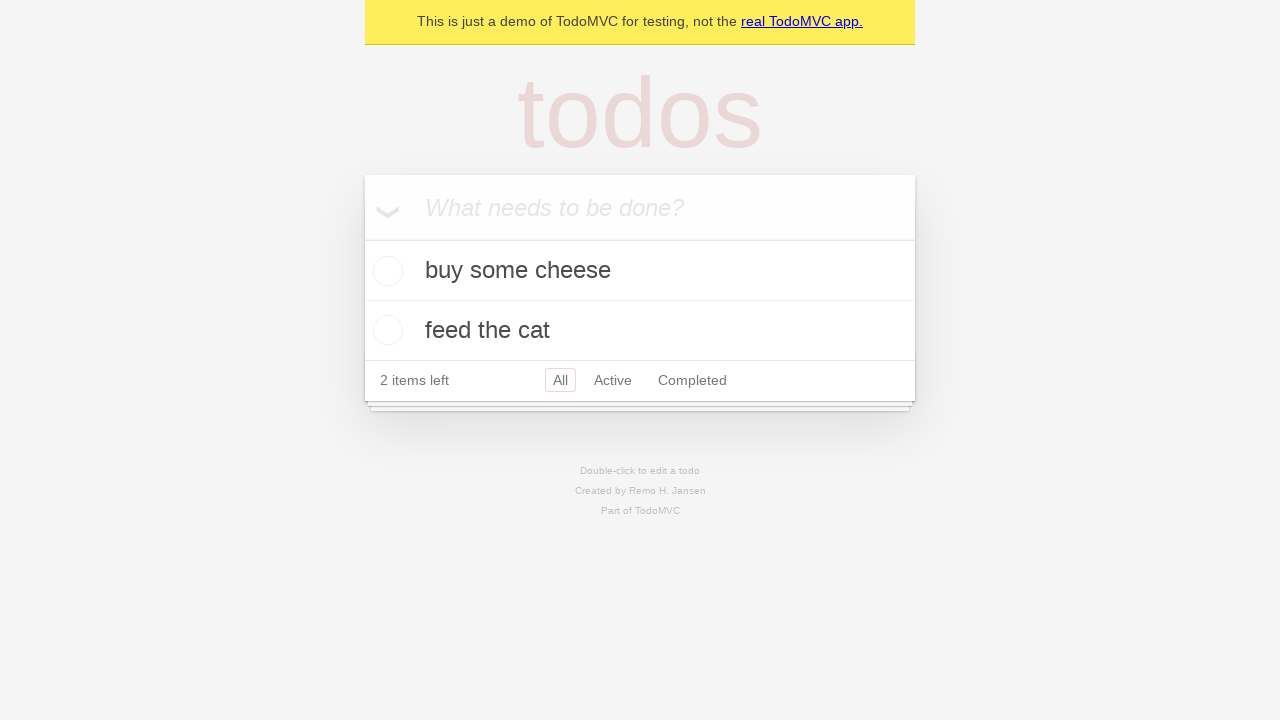

Filled input field with 'book a doctors appointment' on internal:attr=[placeholder="What needs to be done?"i]
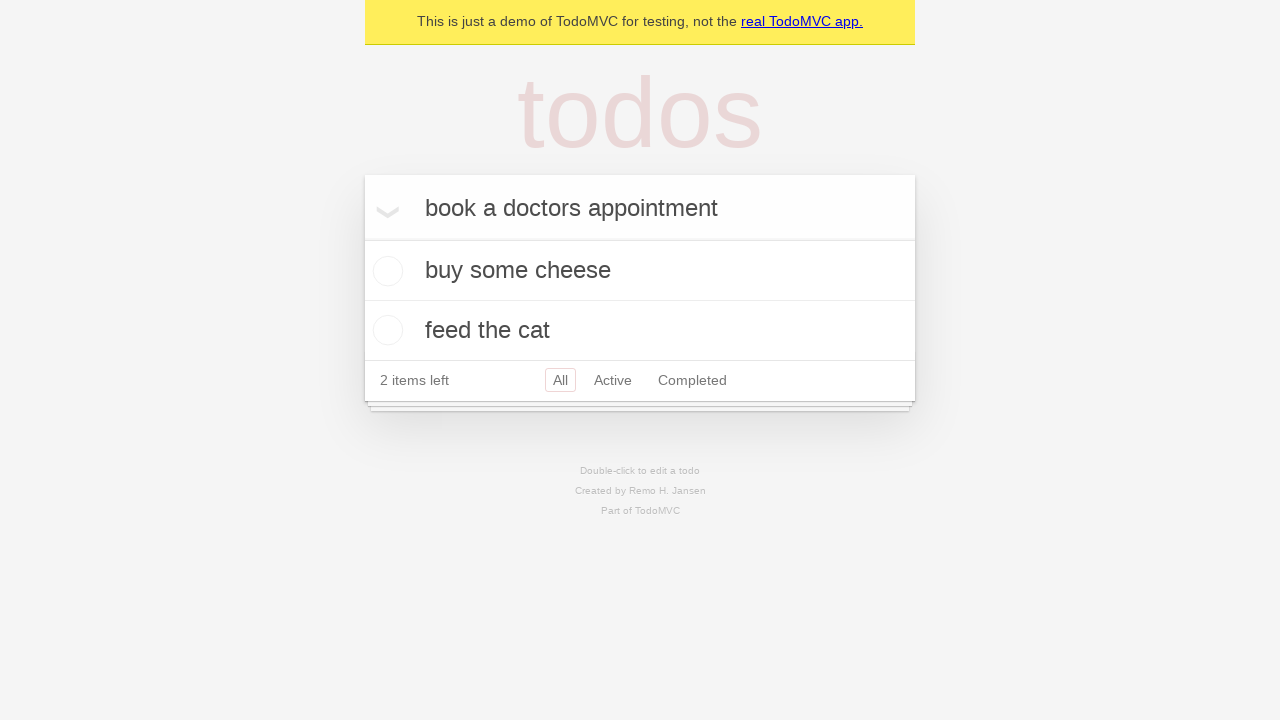

Pressed Enter to add third todo item on internal:attr=[placeholder="What needs to be done?"i]
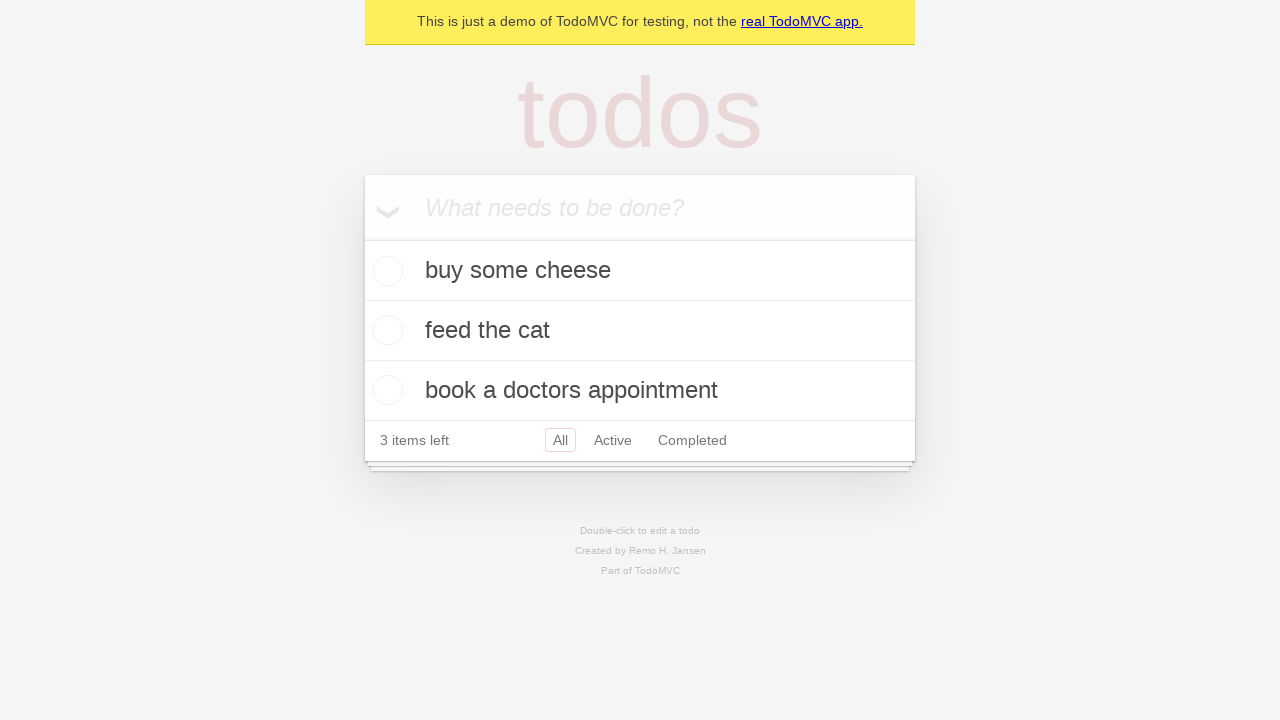

Verified that counter displays '3 items left' and all items were appended to list
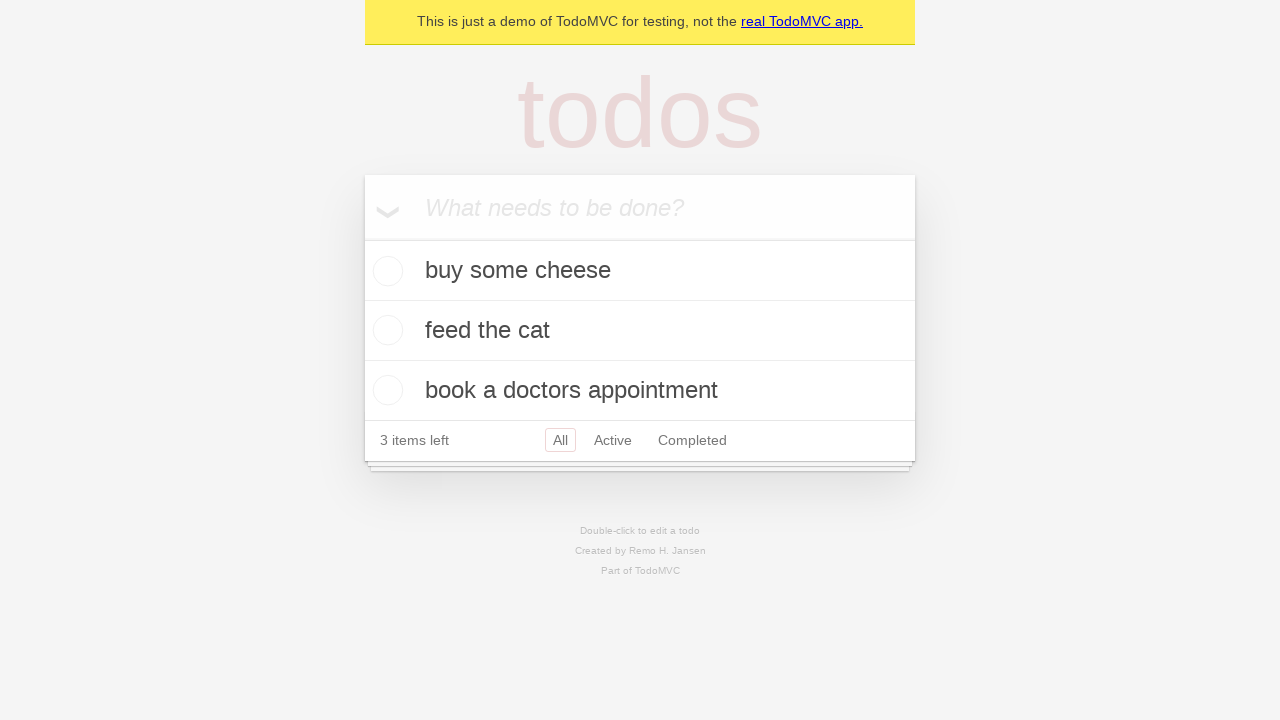

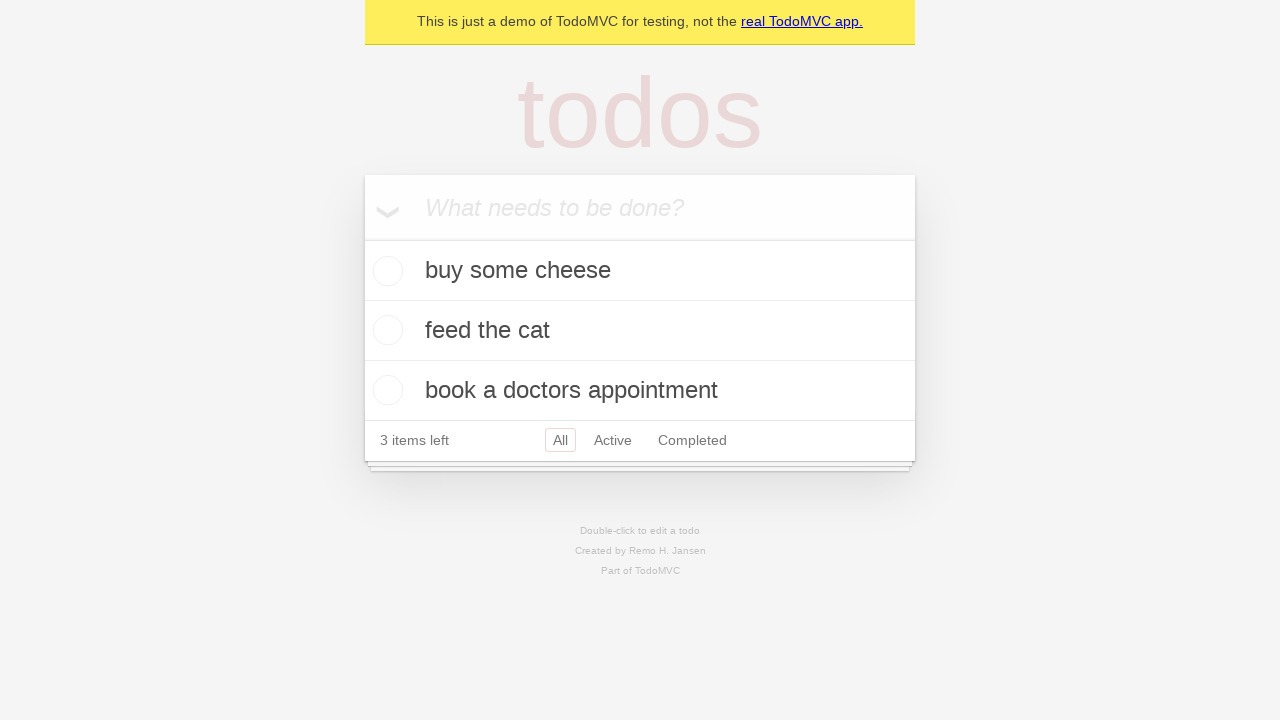